Navigates to the Multilanguage page from Chapter 5 and verifies navigation occurred

Starting URL: https://bonigarcia.dev/selenium-webdriver-java/

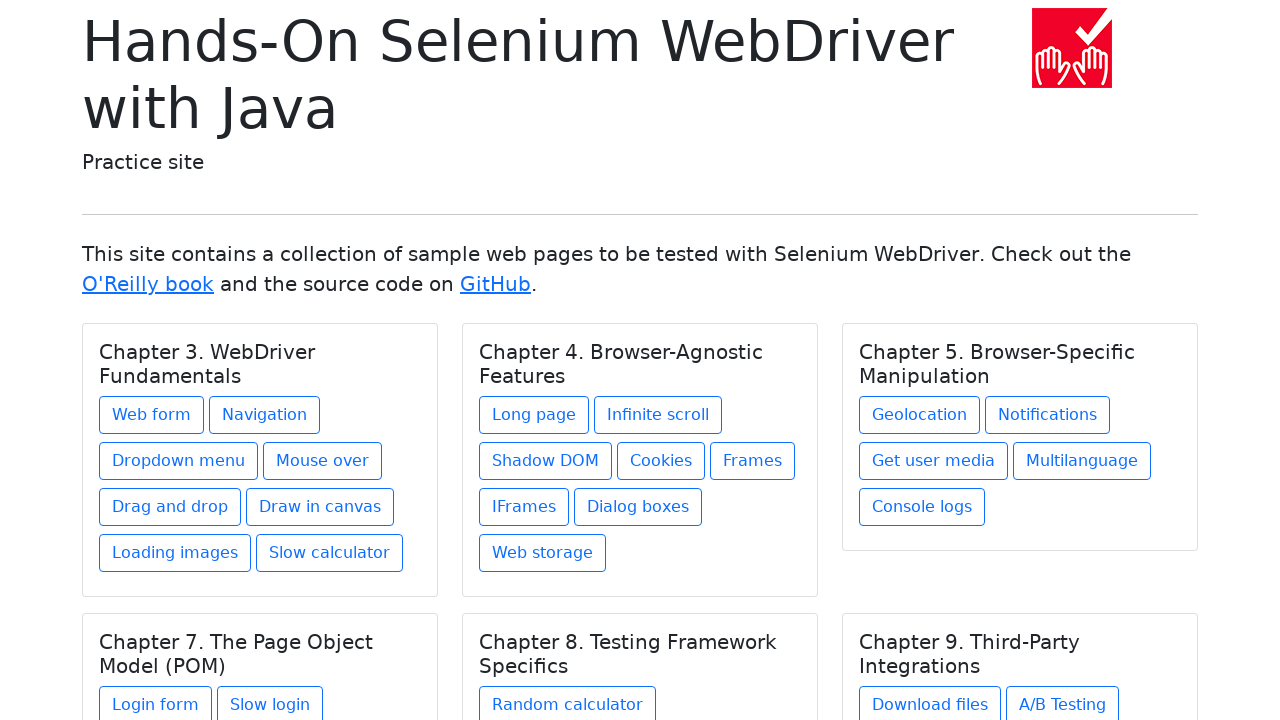

Clicked on Multilanguage link in Chapter 5 section at (1082, 461) on xpath=//h5[text()='Chapter 5. Browser-Specific Manipulation']/../a[@href='multil
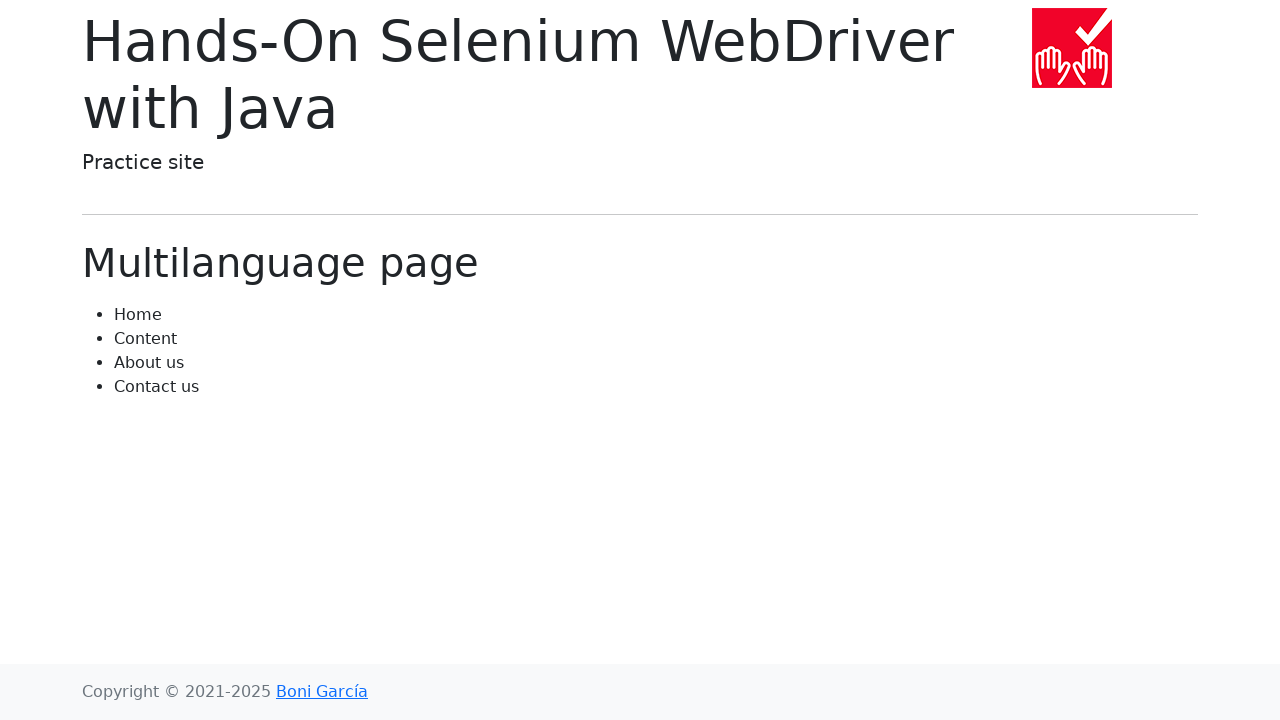

Waited for page to load after clicking Multilanguage link
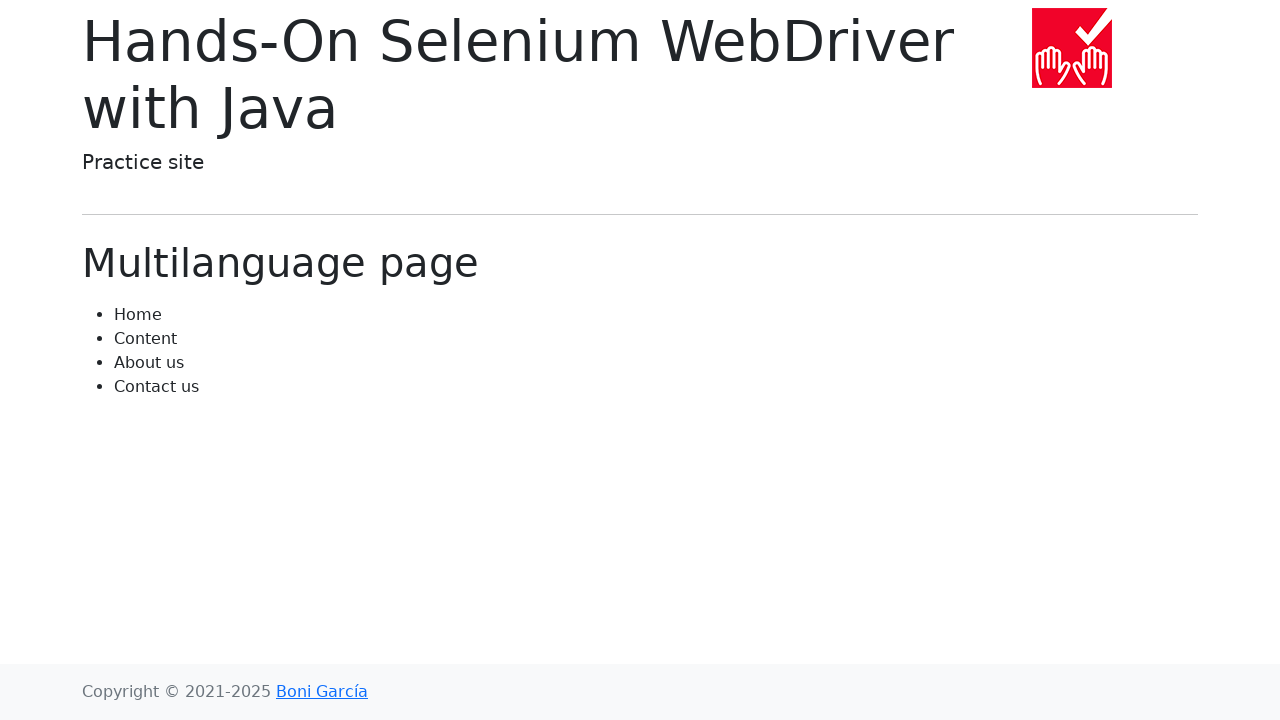

Verified navigation to Multilanguage page occurred
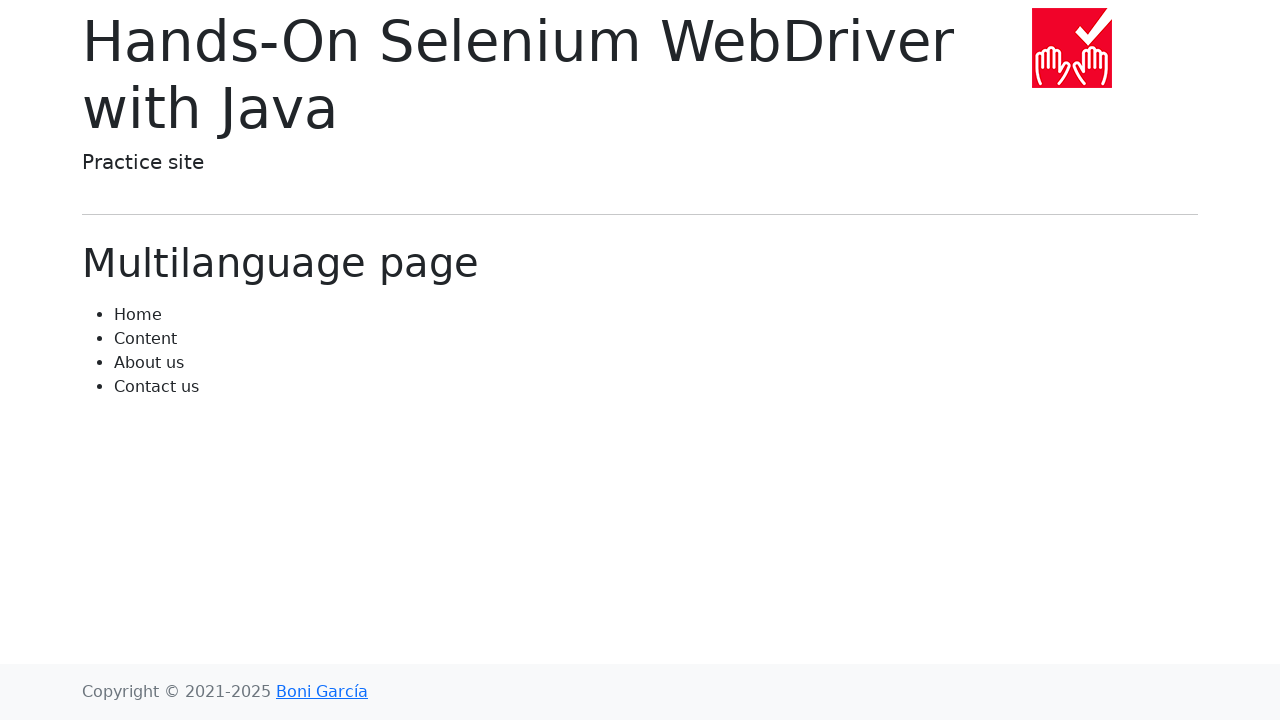

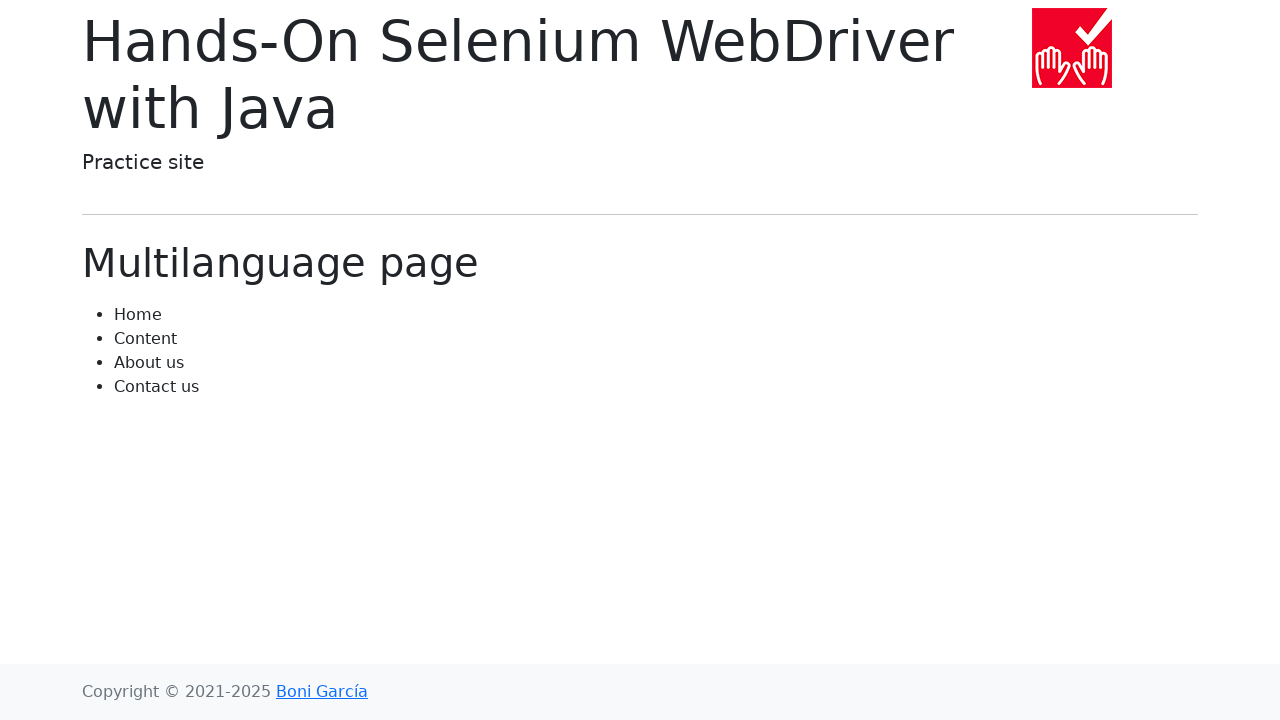